Tests checkbox interactions by clicking on profession checkboxes (two different profession options)

Starting URL: https://www.techlistic.com/p/selenium-practice-form.html

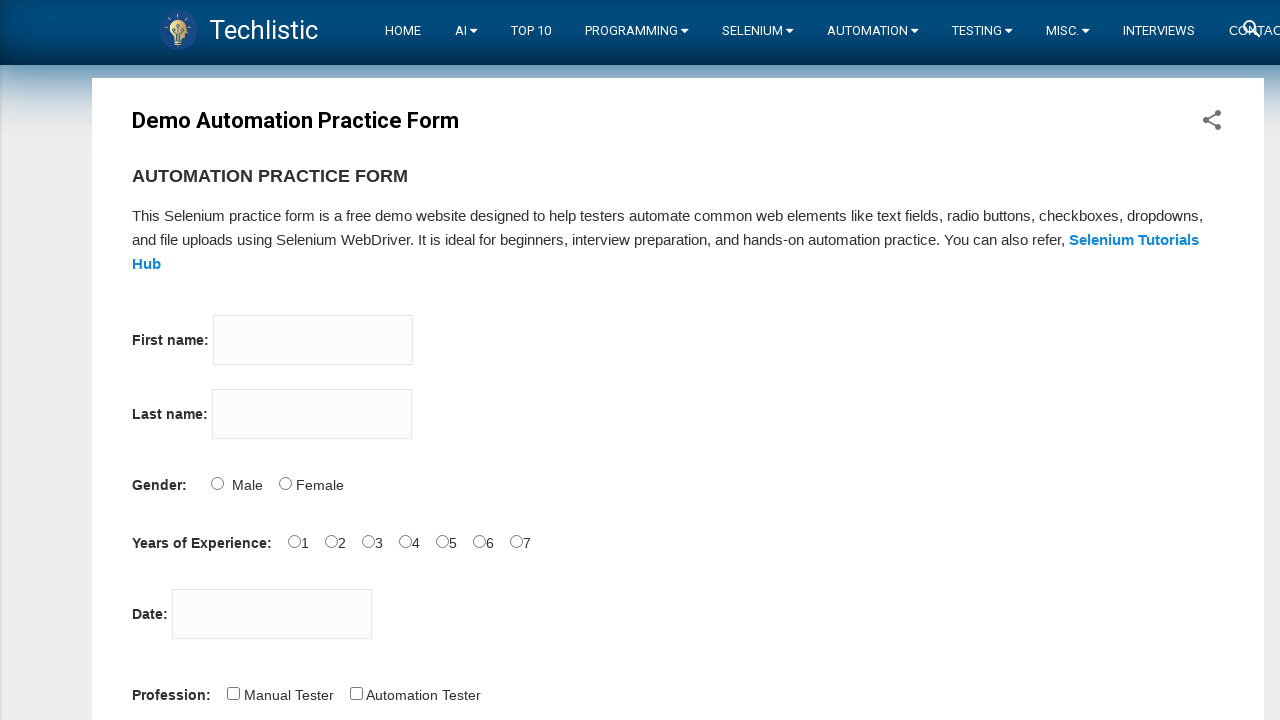

Navigated to Techlistic Selenium practice form
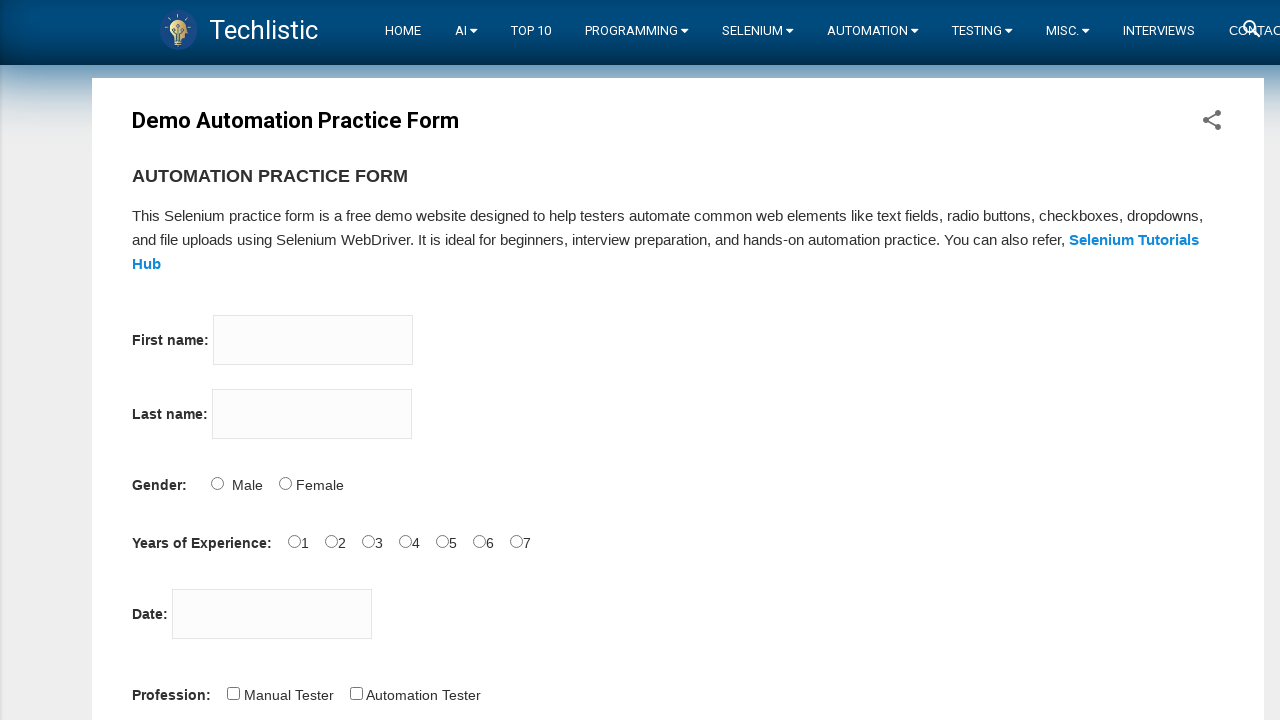

Clicked first profession checkbox at (233, 693) on #profession-0
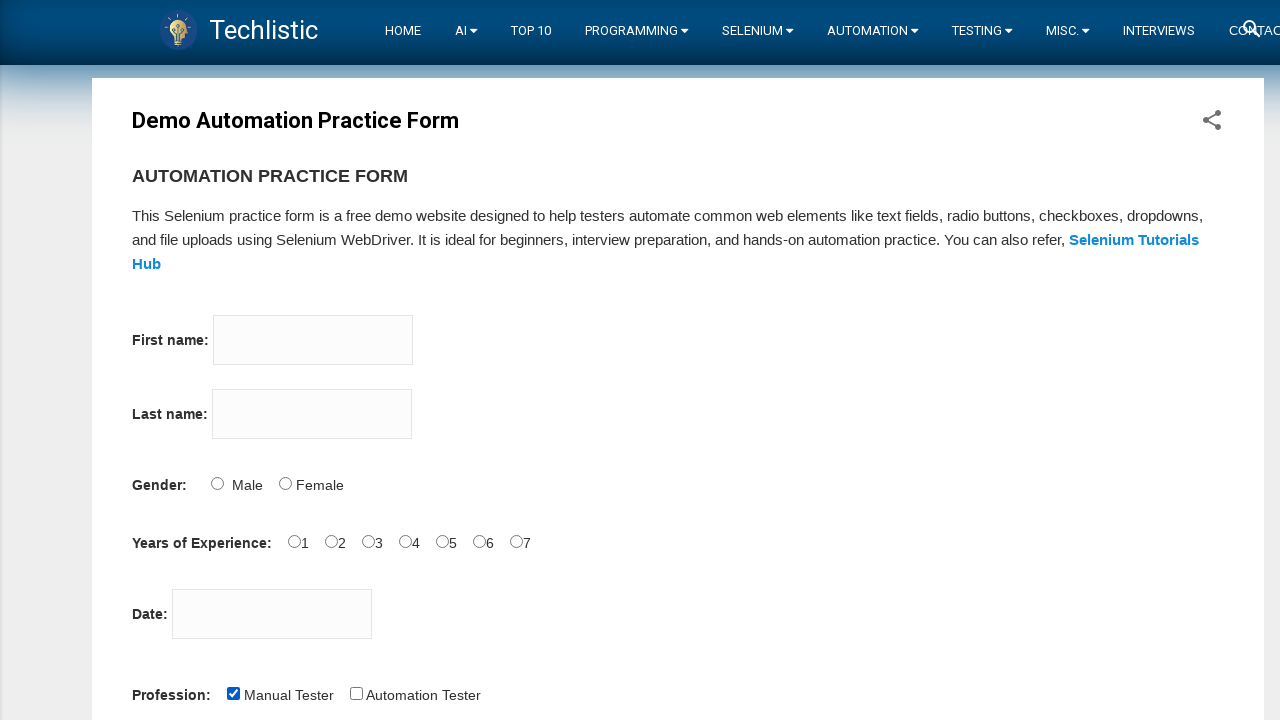

Clicked second profession checkbox at (356, 693) on #profession-1
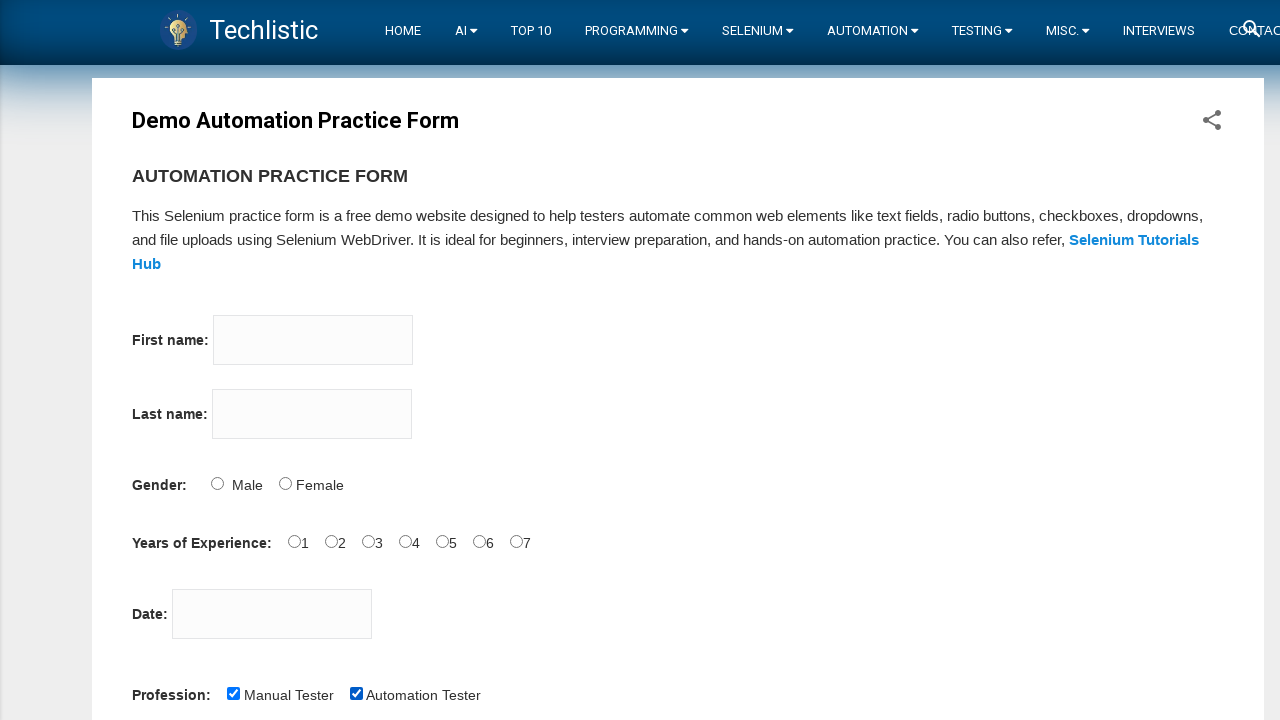

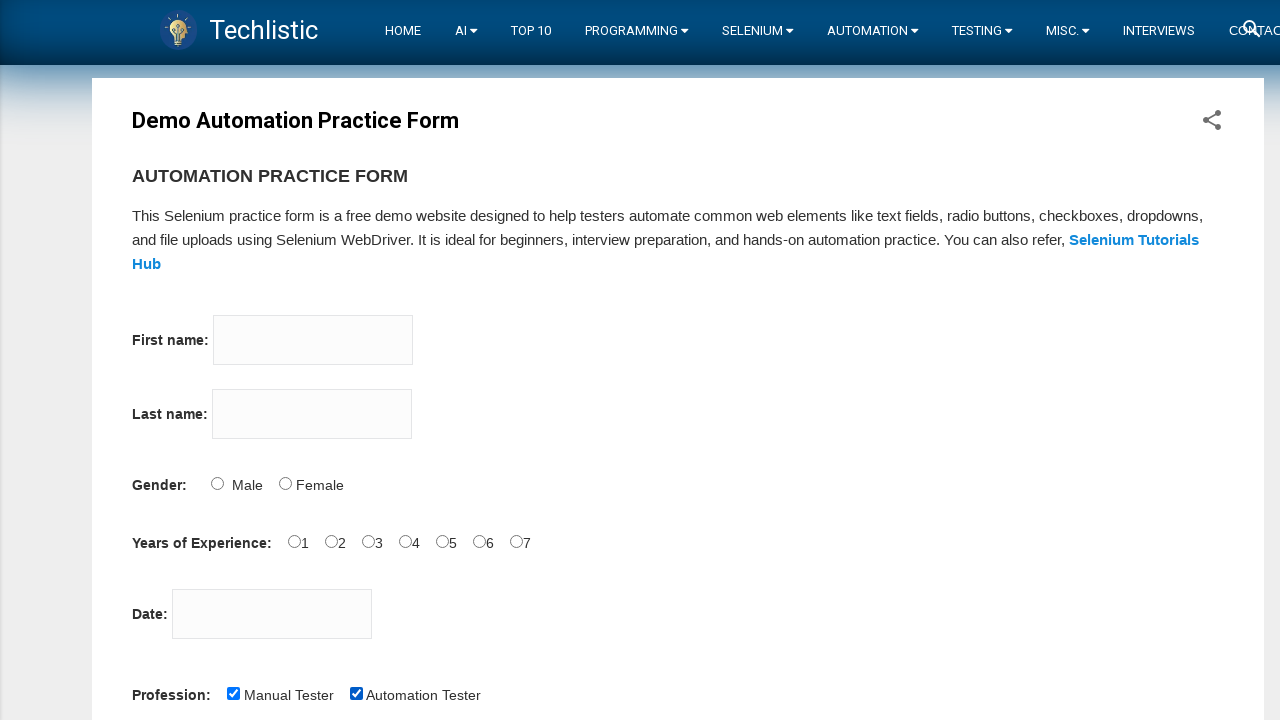